Demonstrates handling JavaScript alert popups by switching to an iframe, clicking a button to trigger an alert, and accepting it

Starting URL: http://www.w3schools.com/js/tryit.asp?filename=tryjs_alert

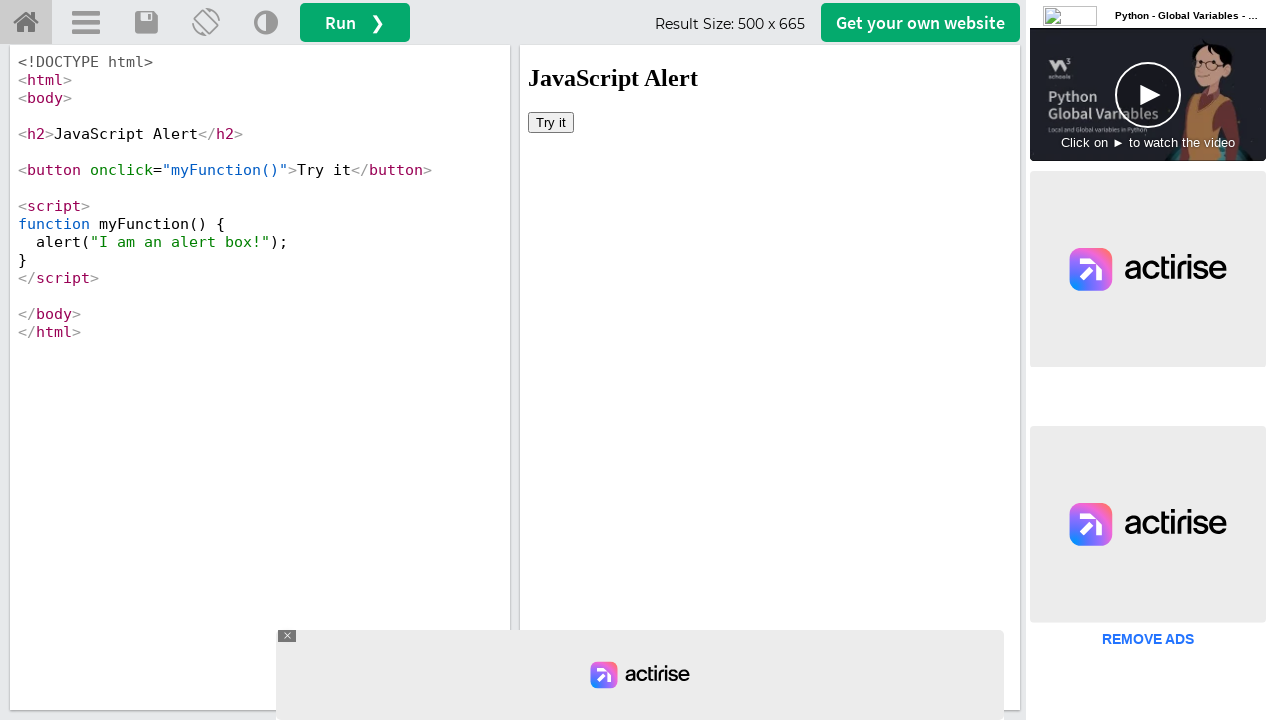

Clicked button in iframeResult to trigger alert popup at (551, 122) on iframe[name='iframeResult'] >> internal:control=enter-frame >> xpath=//html/body
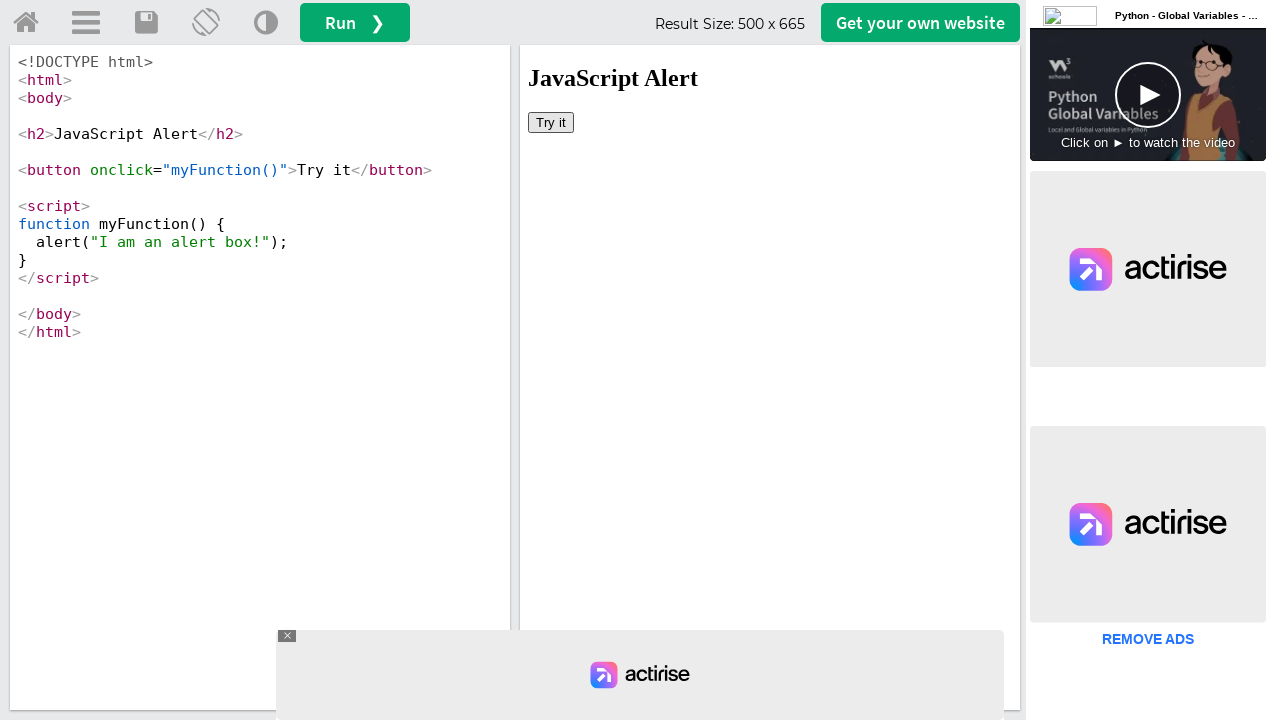

Set up dialog handler to accept alert popups
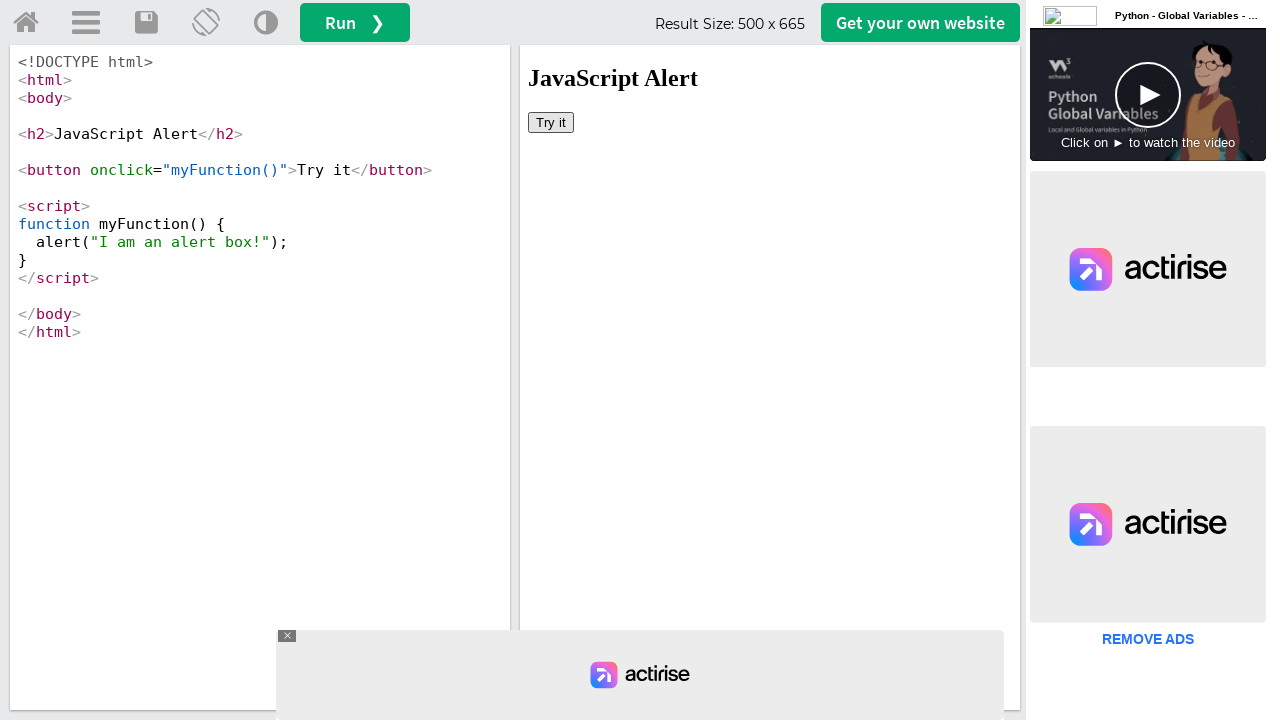

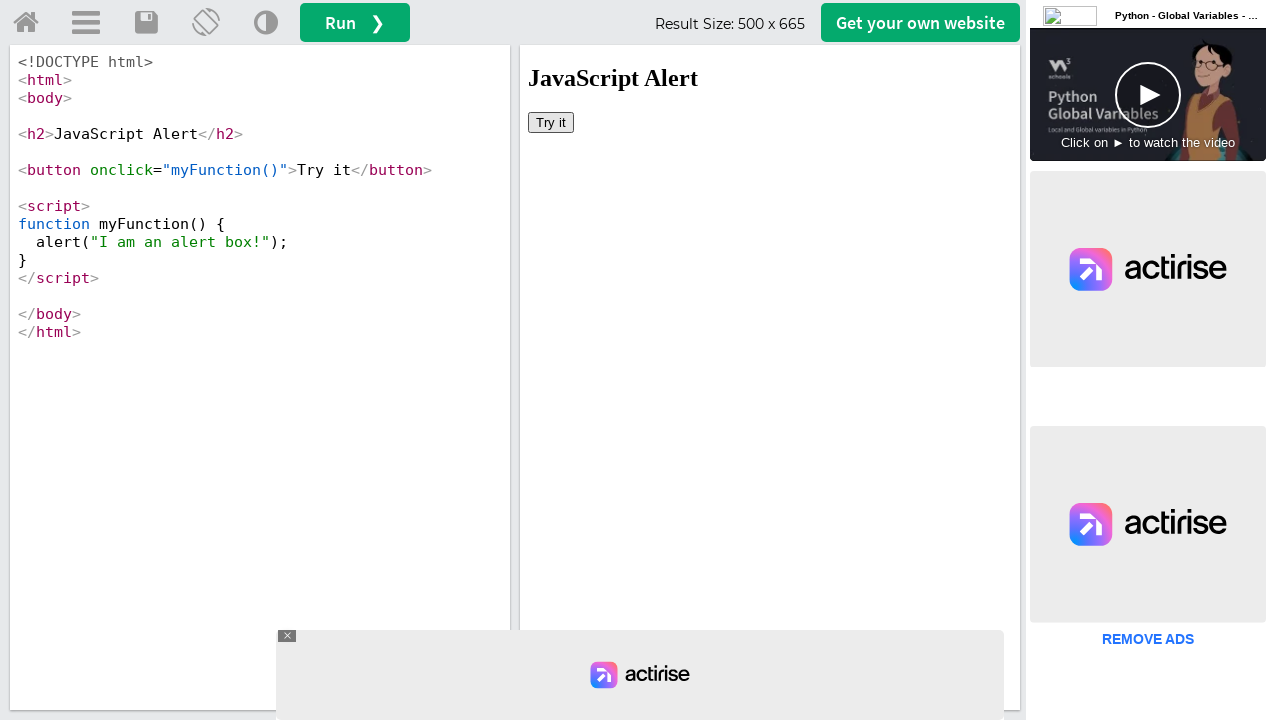